Tests marking individual items as complete by checking their checkboxes

Starting URL: https://demo.playwright.dev/todomvc

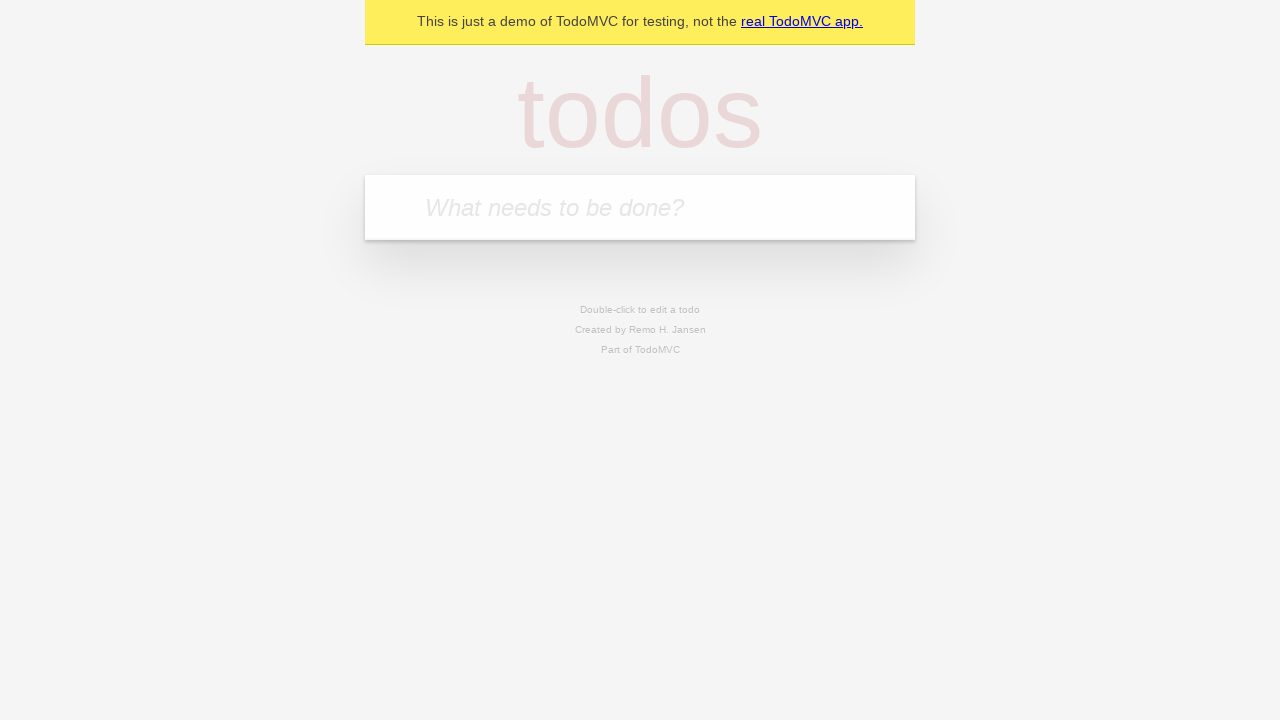

Filled input field with first todo item 'buy some cheese' on internal:attr=[placeholder="What needs to be done?"i]
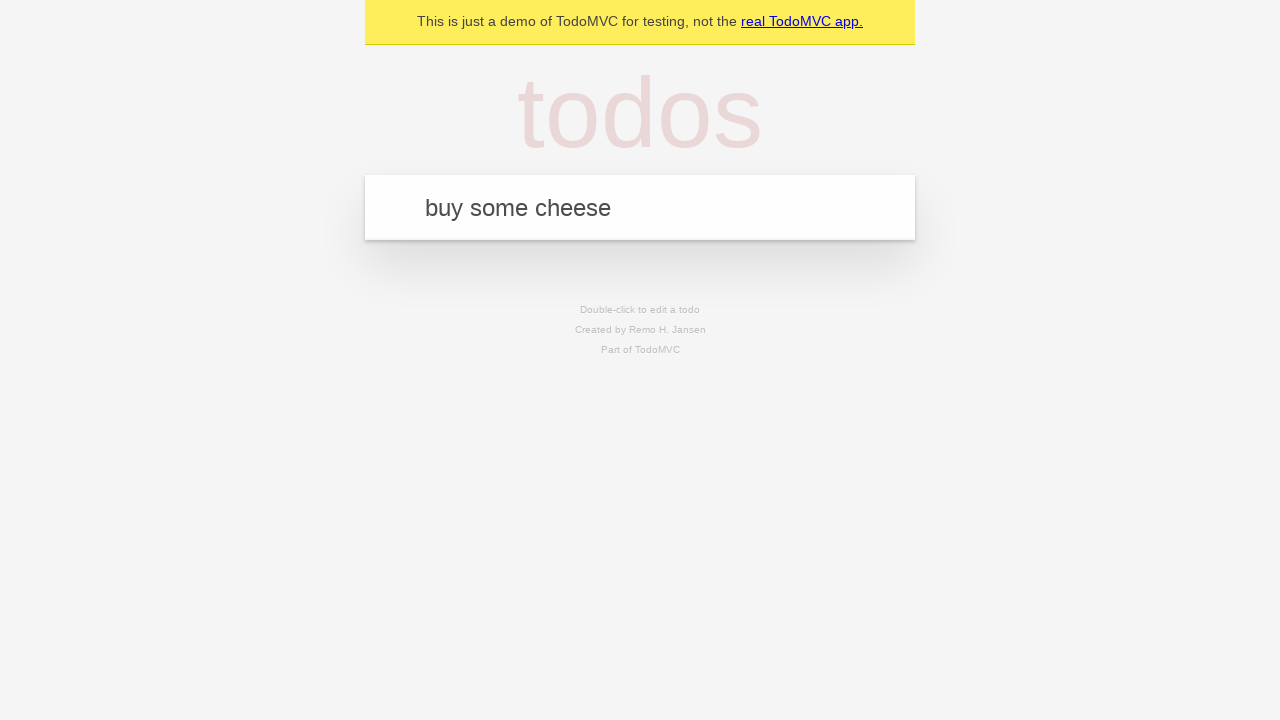

Pressed Enter to add first todo item on internal:attr=[placeholder="What needs to be done?"i]
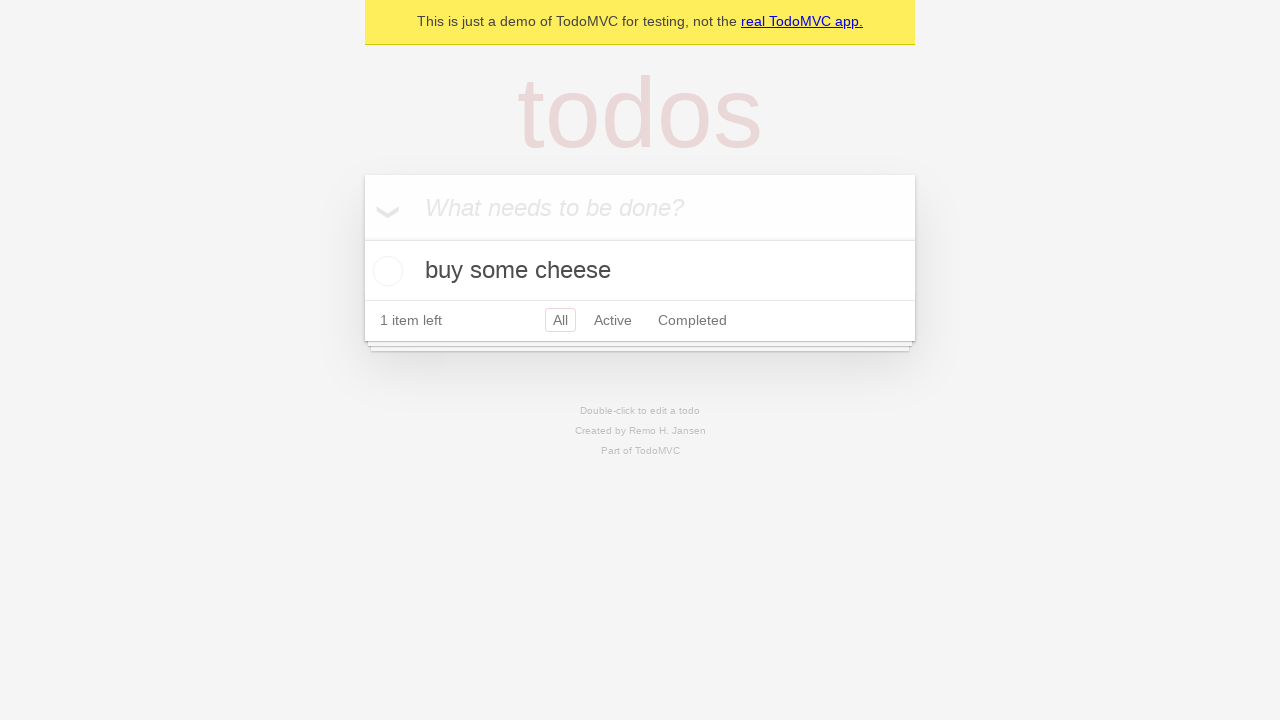

Filled input field with second todo item 'feed the cat' on internal:attr=[placeholder="What needs to be done?"i]
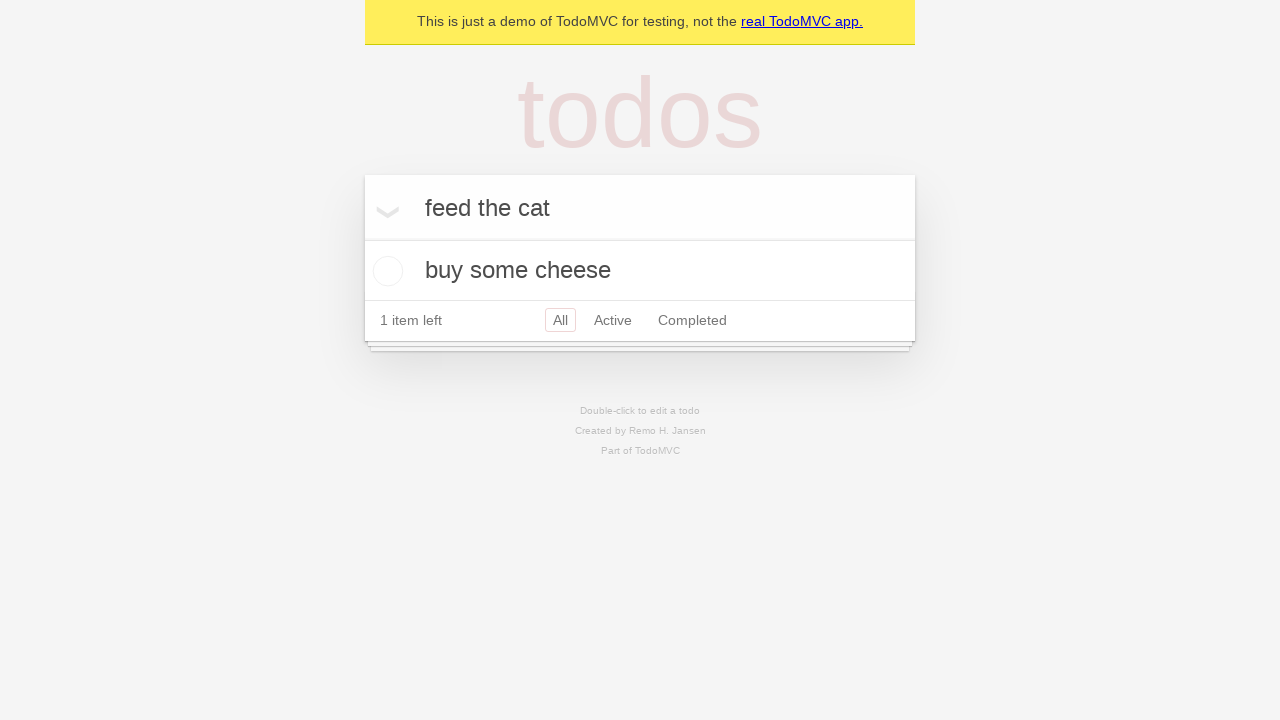

Pressed Enter to add second todo item on internal:attr=[placeholder="What needs to be done?"i]
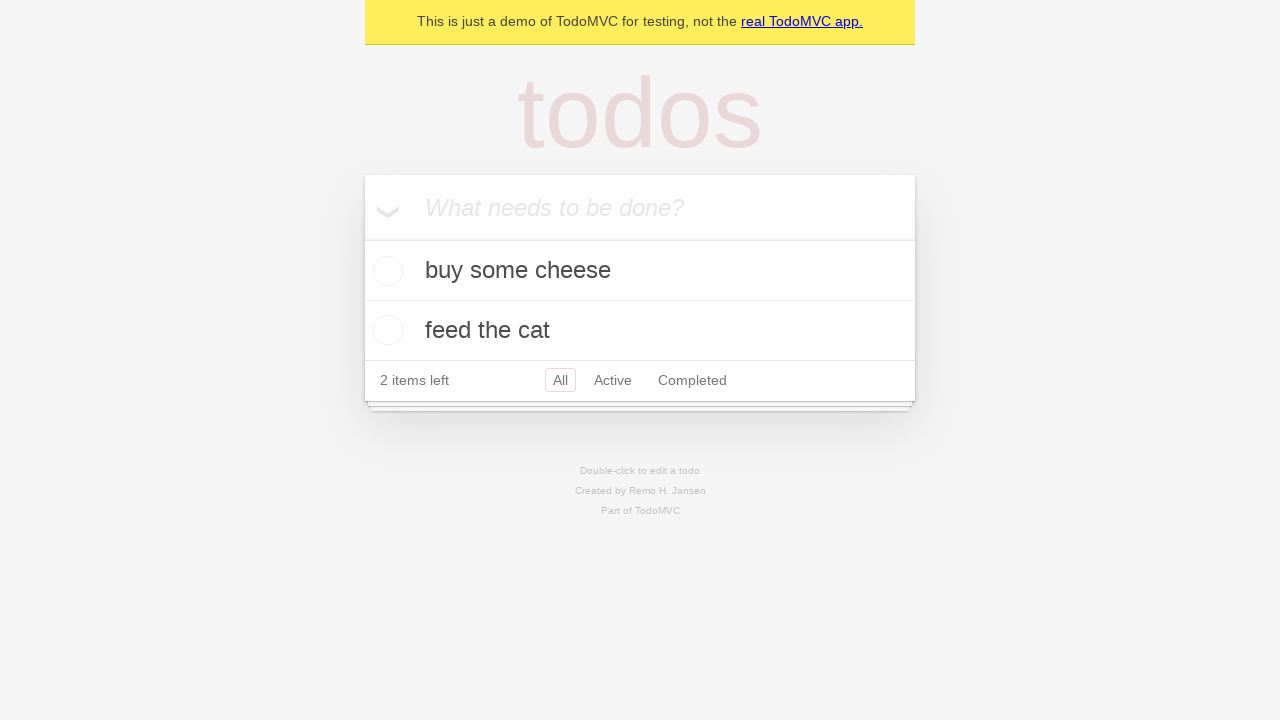

Checked checkbox for first todo item to mark as complete at (385, 271) on internal:testid=[data-testid="todo-item"s] >> nth=0 >> internal:role=checkbox
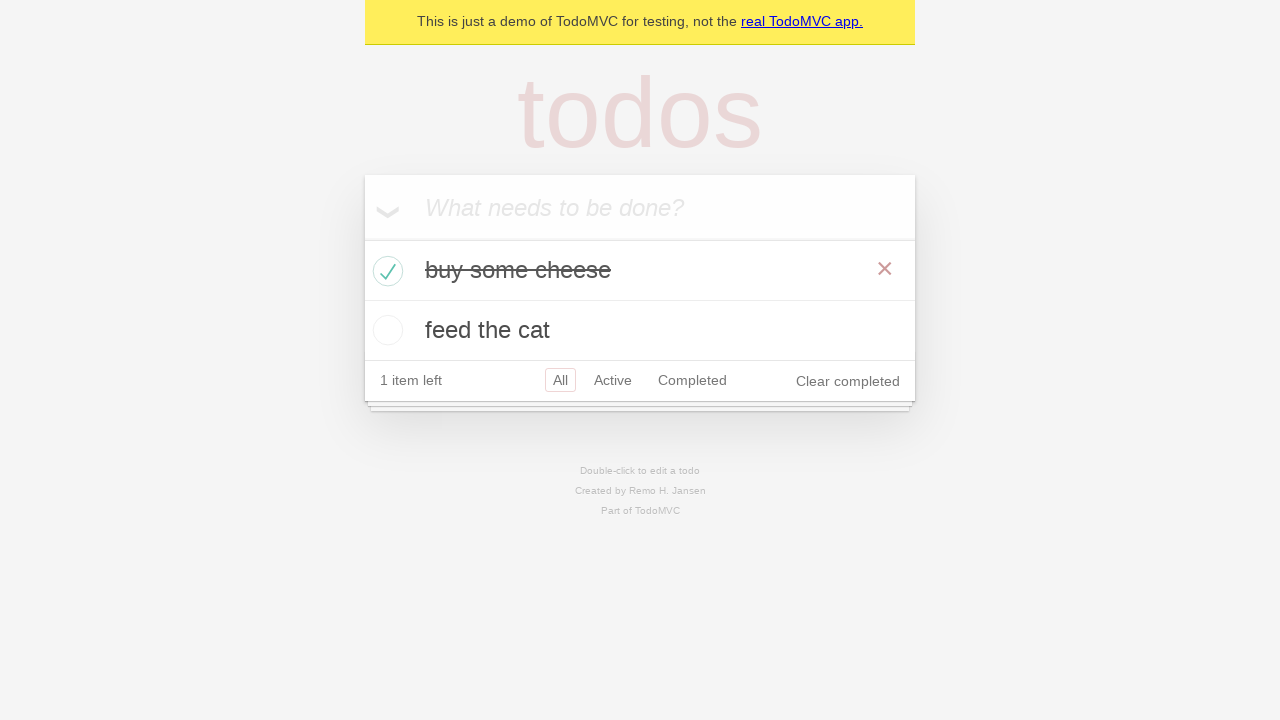

Checked checkbox for second todo item to mark as complete at (385, 330) on internal:testid=[data-testid="todo-item"s] >> nth=1 >> internal:role=checkbox
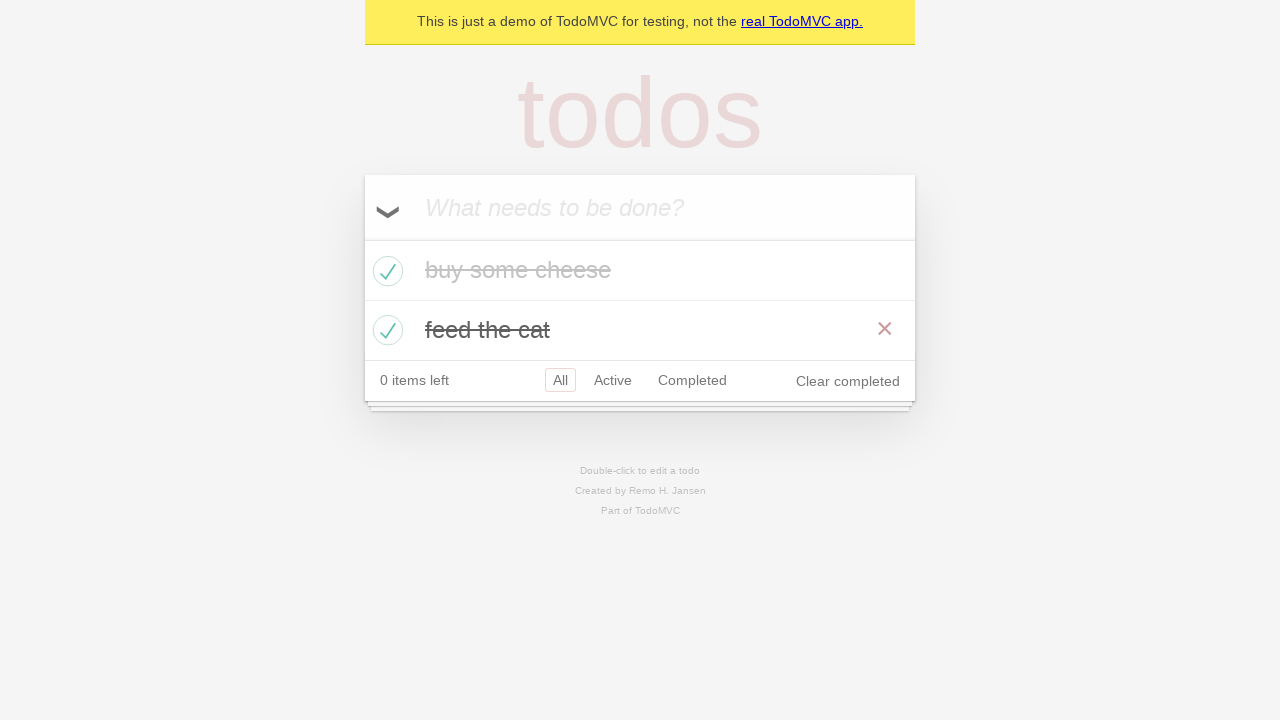

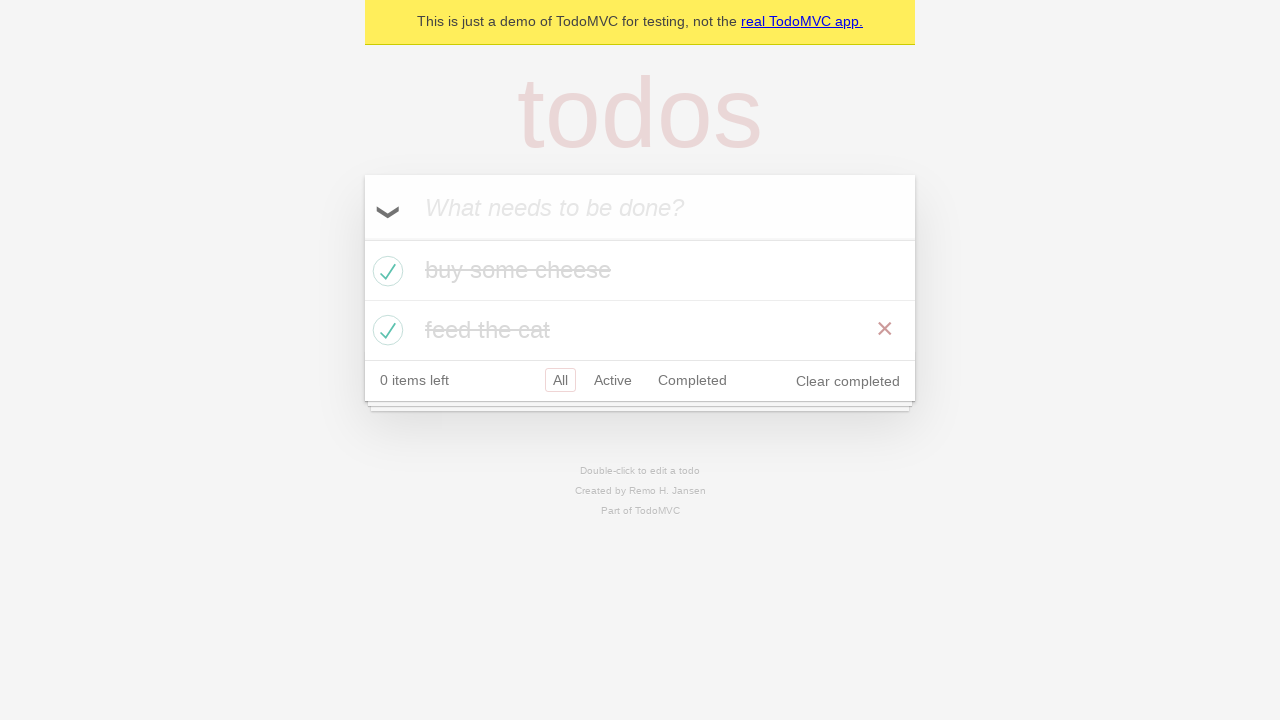